Tests the search input field on Meesho website by typing a search term, clearing it, typing another term, and then navigating back

Starting URL: https://www.meesho.com/

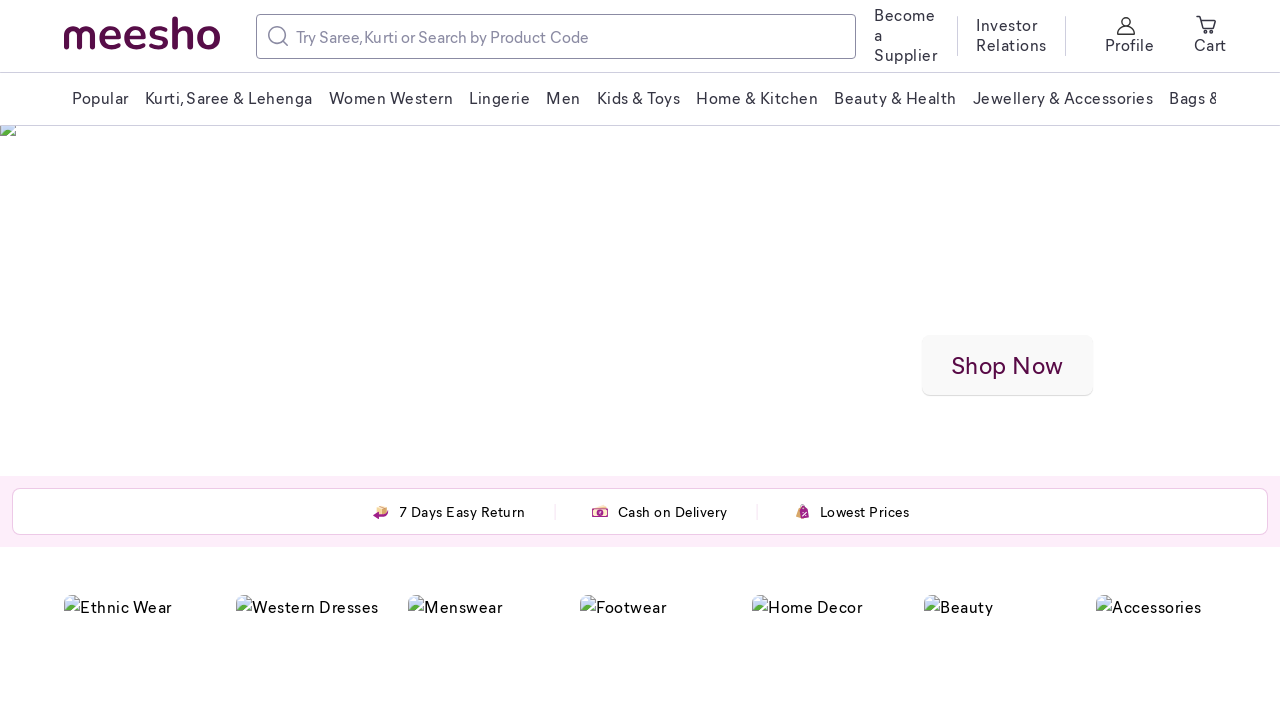

Filled search input with 'Kurta' on input[color='greyBase']
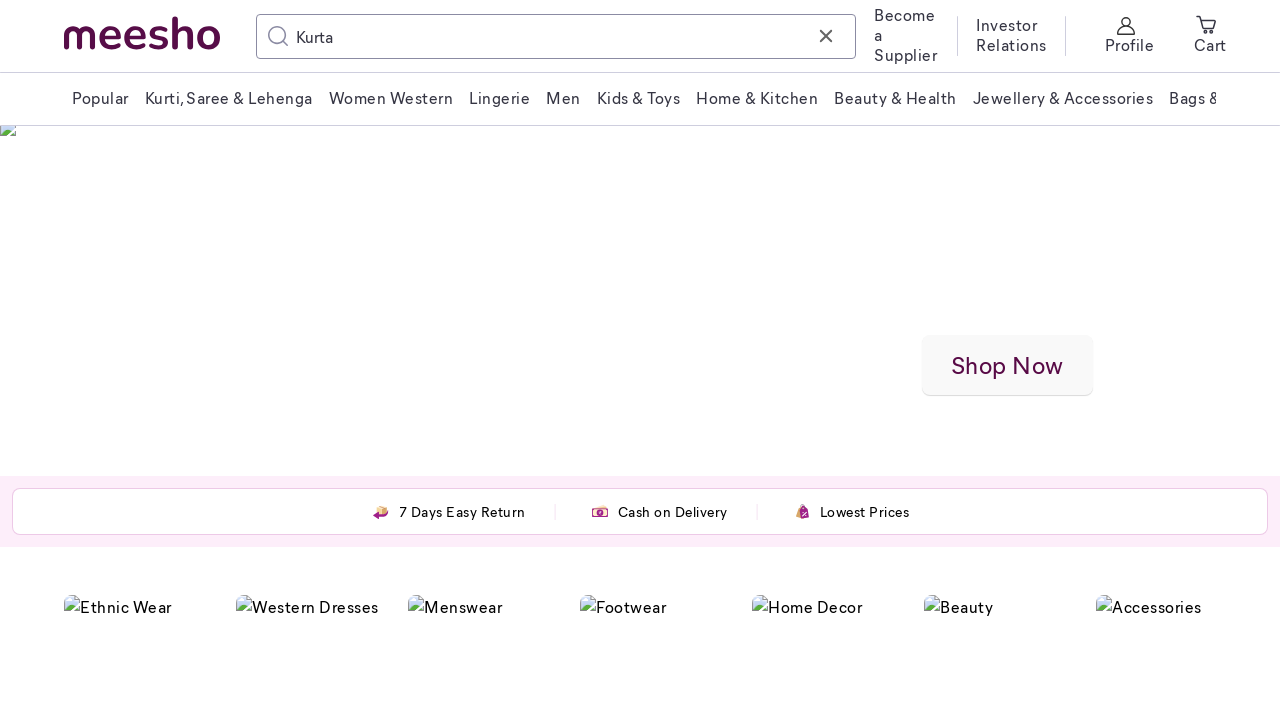

Waited 2 seconds
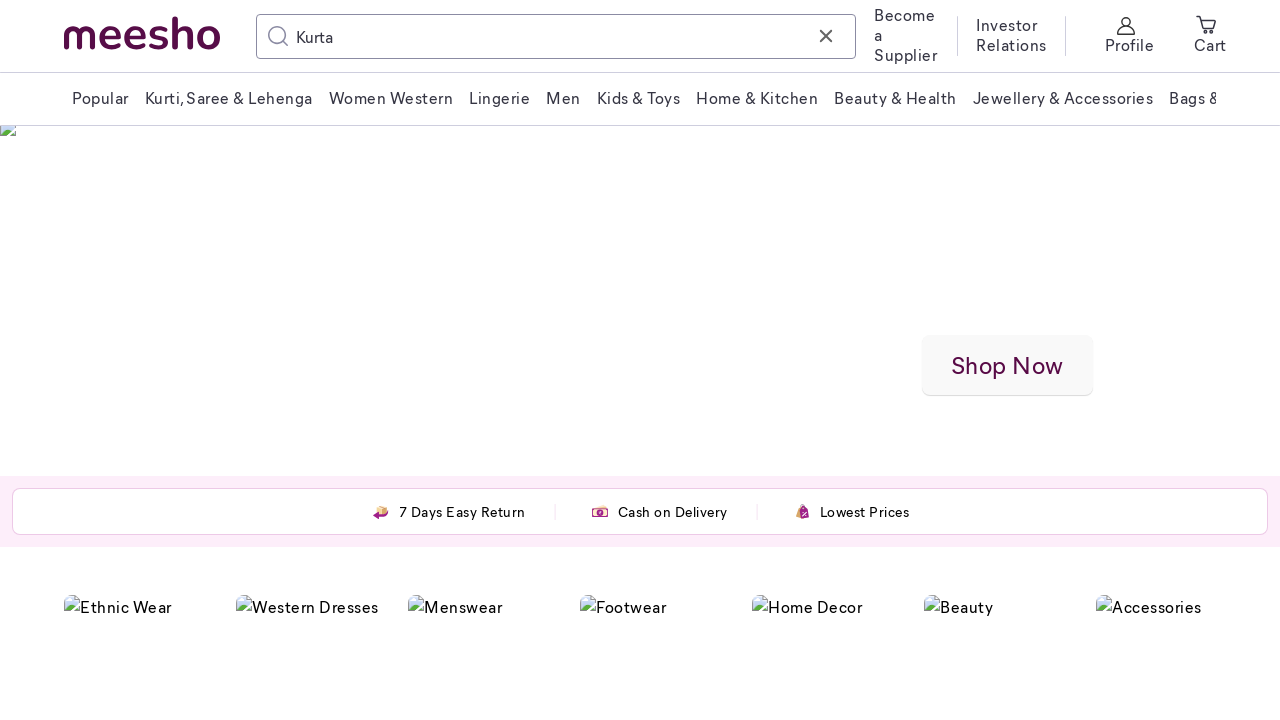

Cleared the search input field on input[color='greyBase']
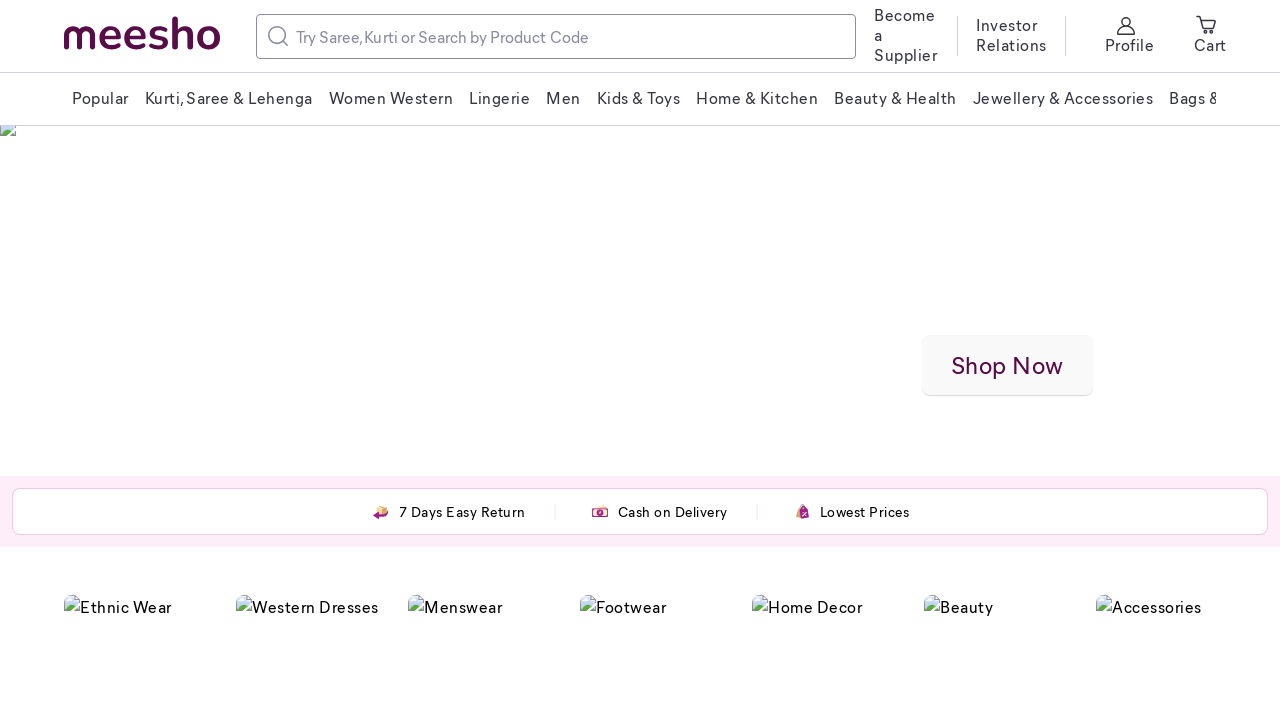

Filled search input with 'saree' on input[color='greyBase']
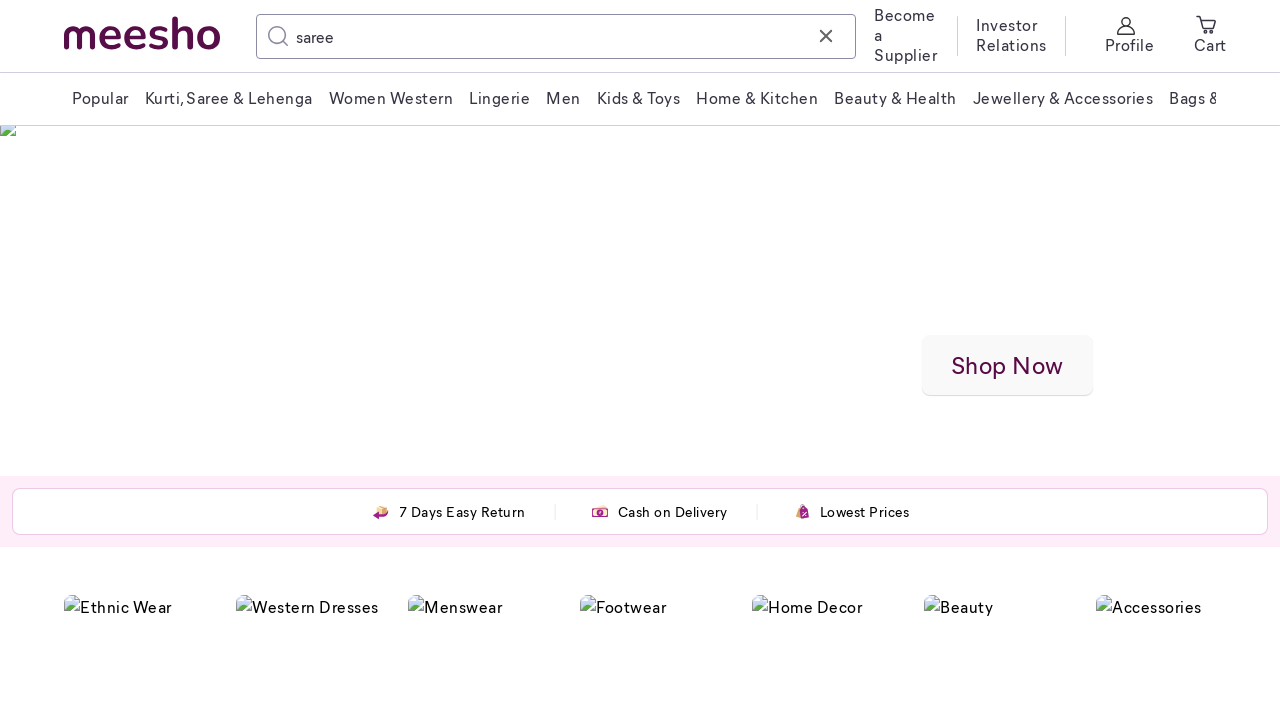

Navigated back
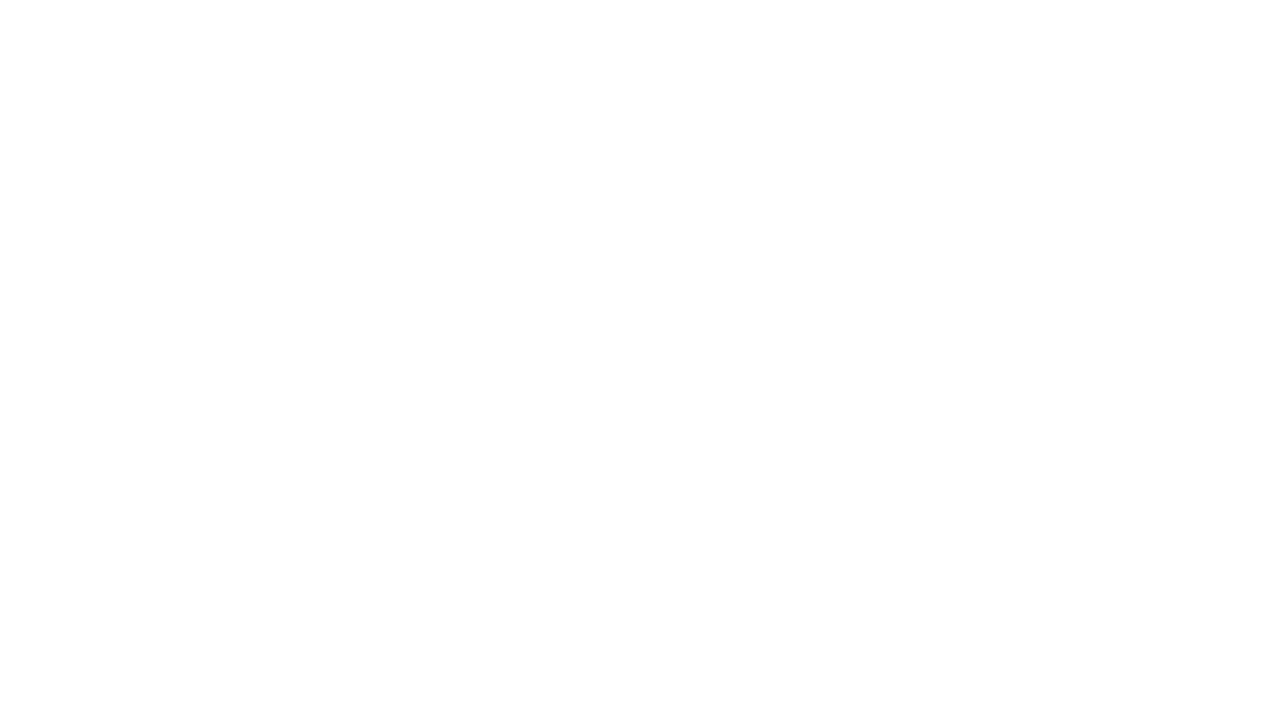

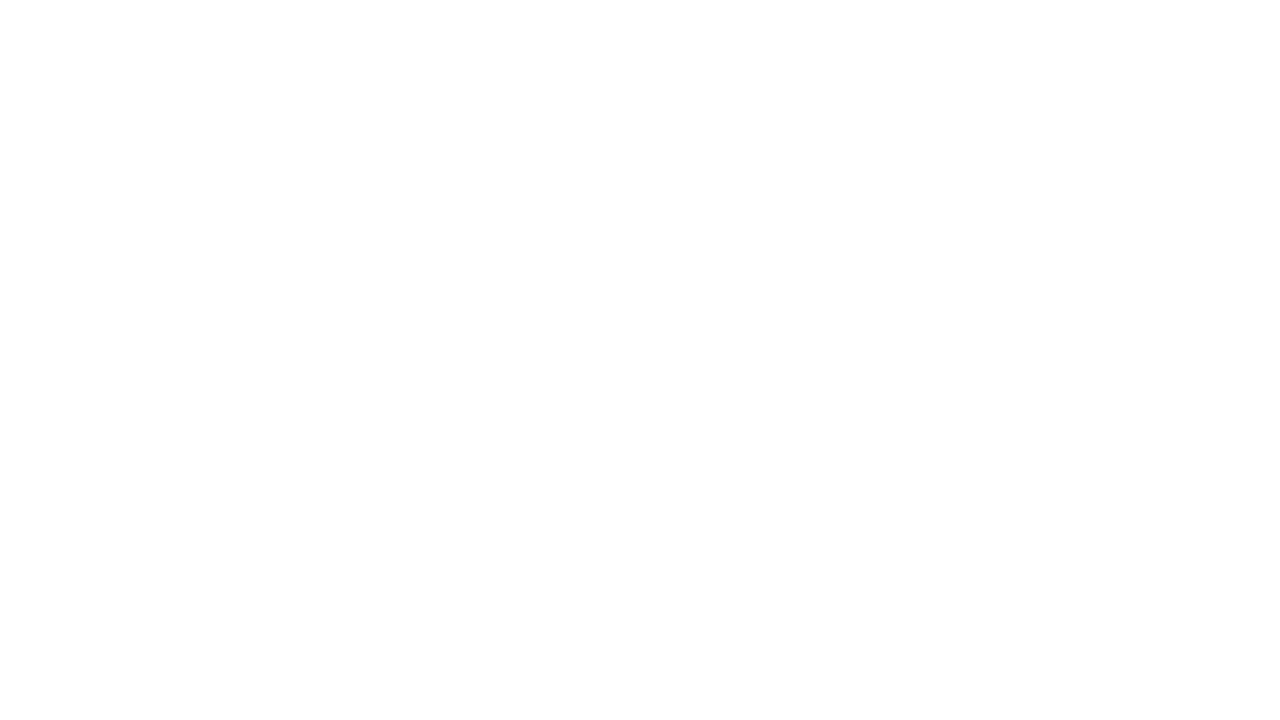